Tests dynamic loading by clicking a start button and verifying that "Hello World!" text appears after the content loads (with 3 second wait)

Starting URL: https://automationfc.github.io/dynamic-loading/

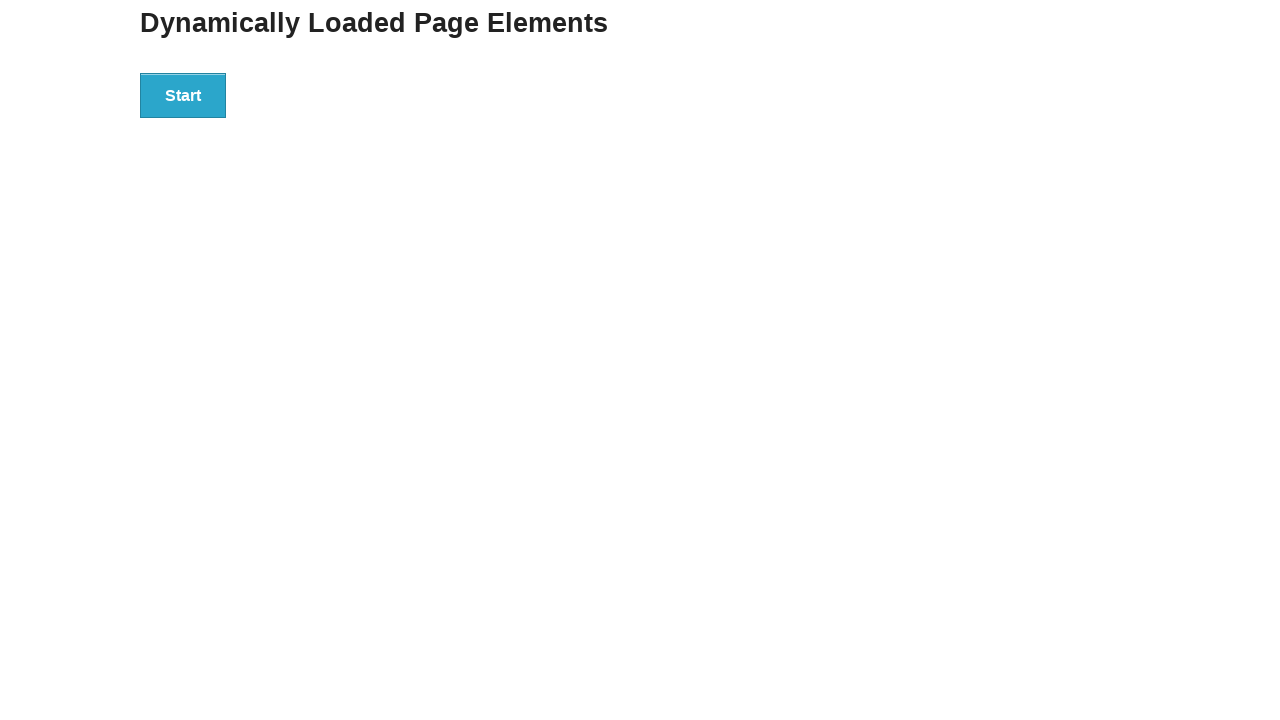

Clicked the start button to trigger dynamic loading at (183, 95) on div#start > button
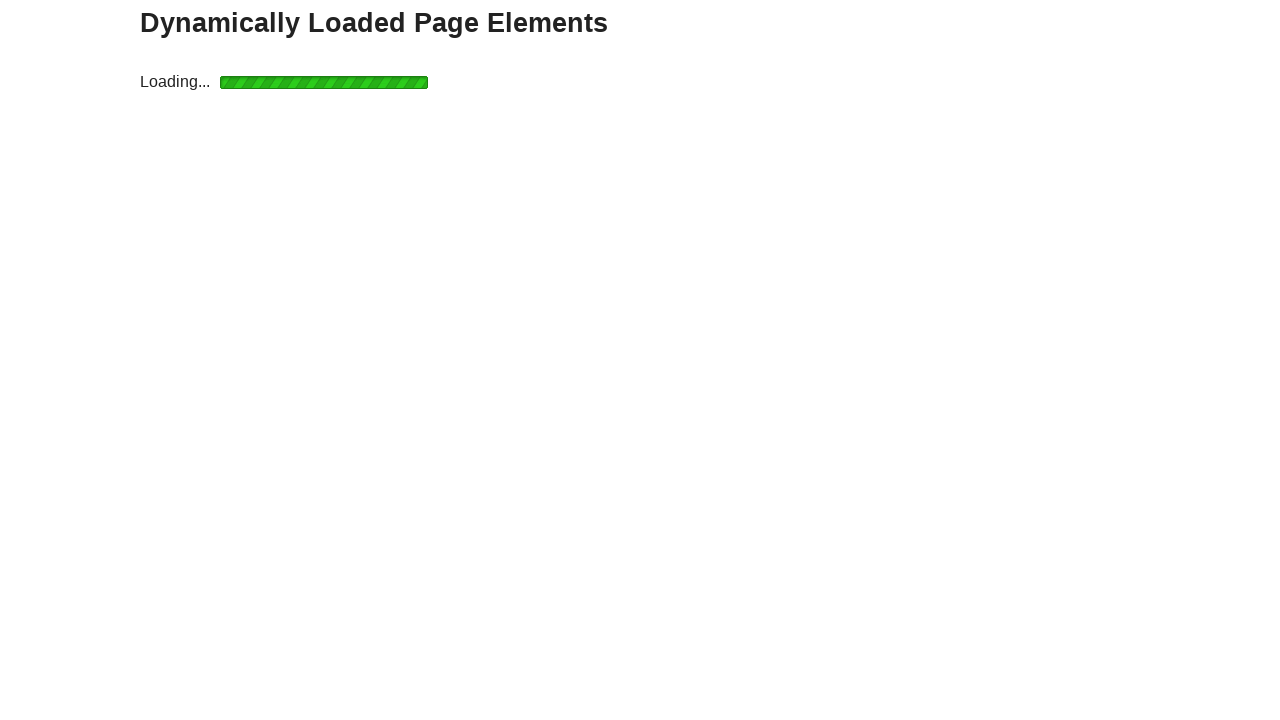

Waited for the finish element with h4 to appear after 3 second dynamic load
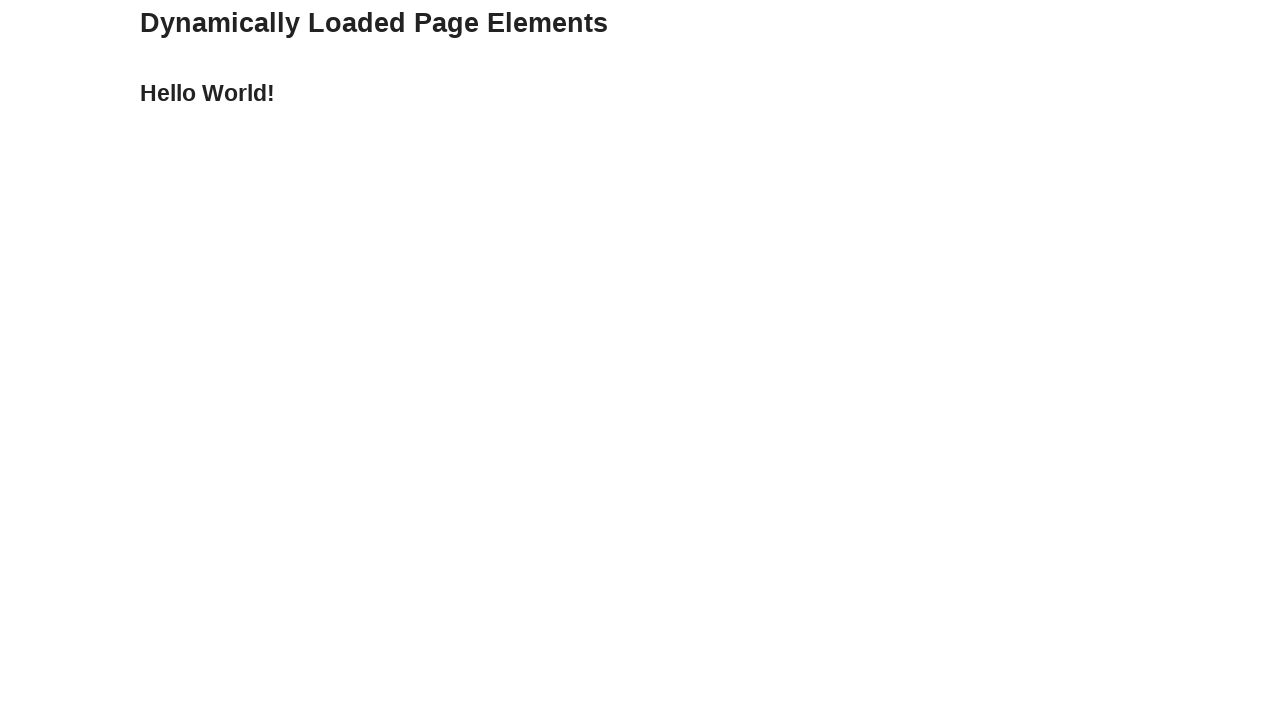

Verified that 'Hello World!' text appeared in the finish element
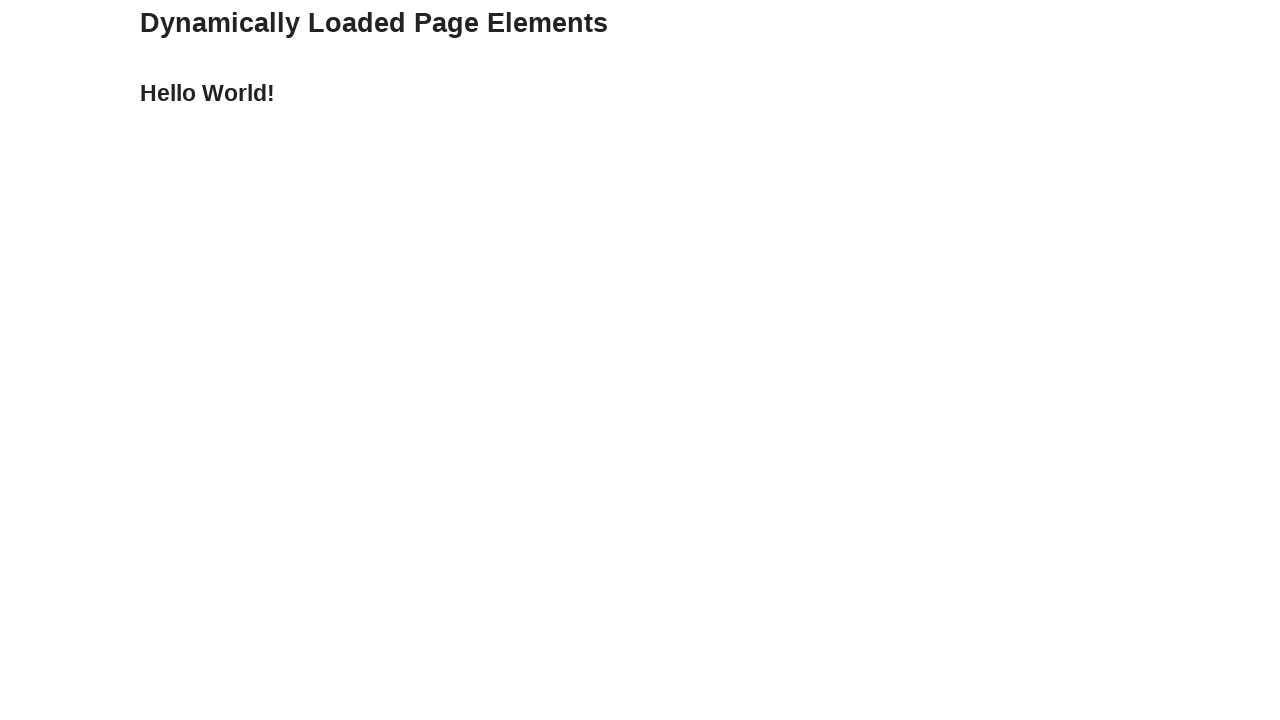

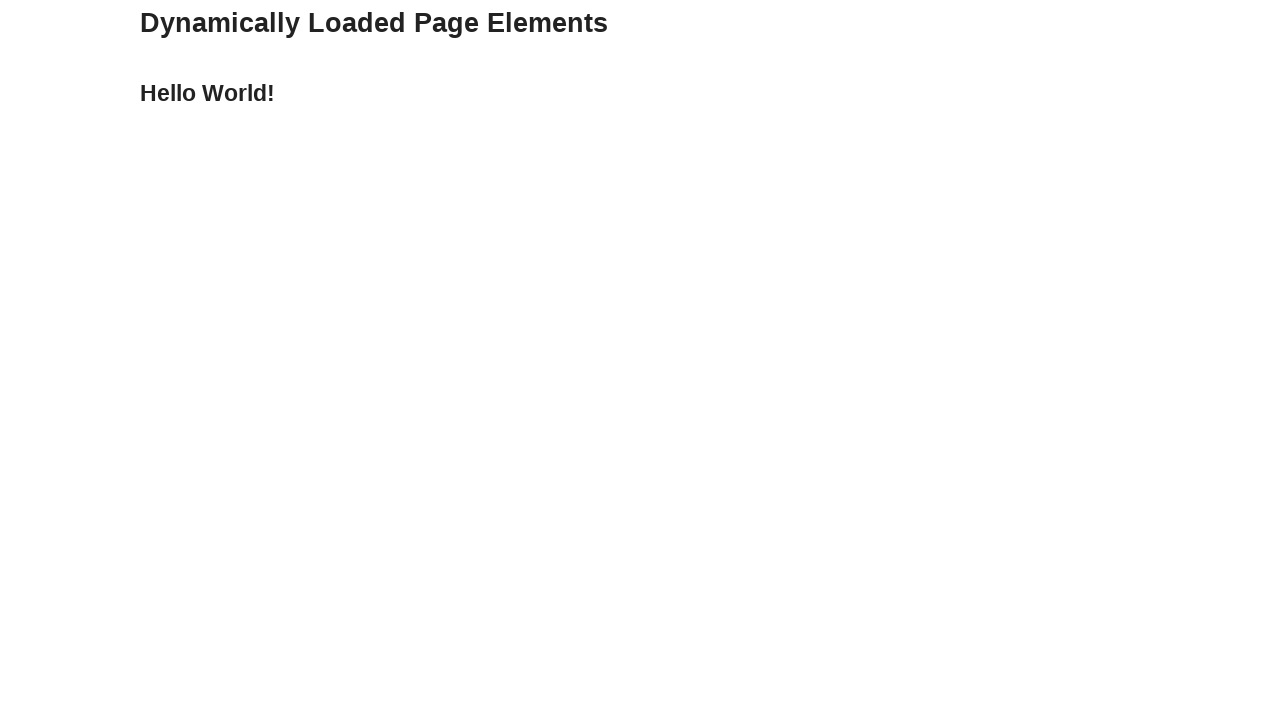